Tests Python.org search functionality by entering "pycon" in the search box and submitting the form, then verifying results are returned

Starting URL: http://www.python.org

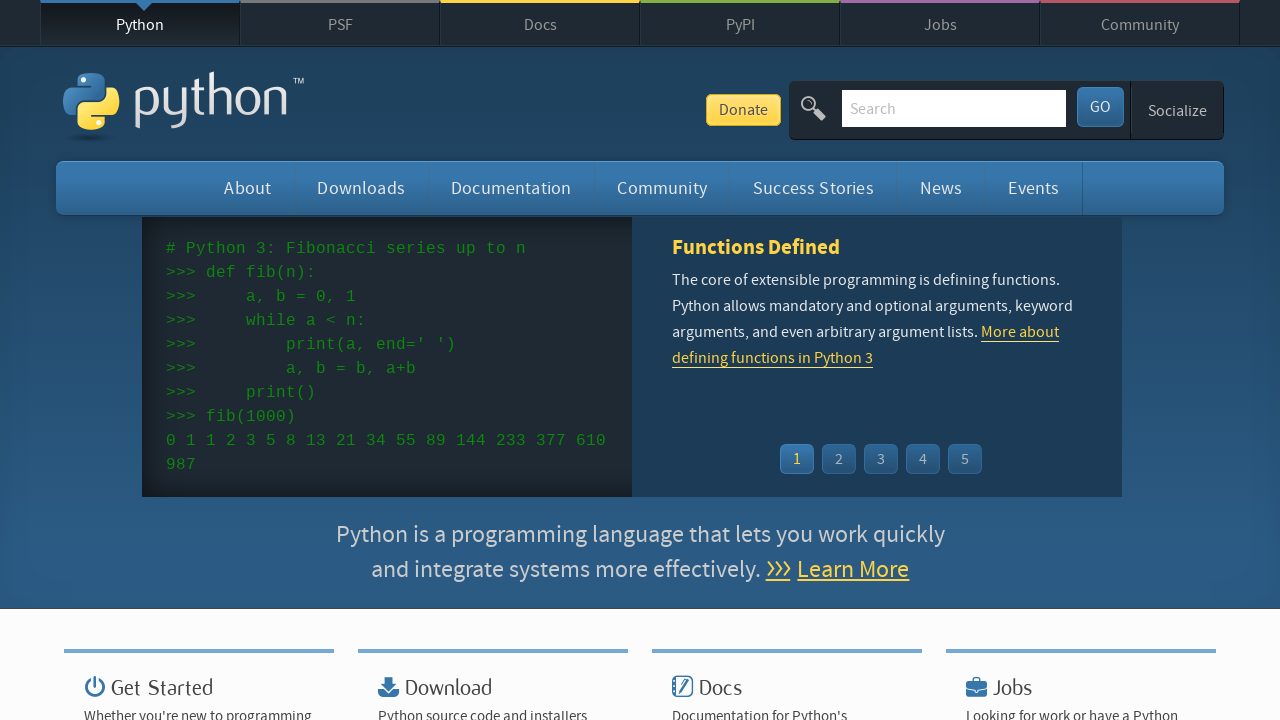

Filled search box with 'pycon' on input[name='q']
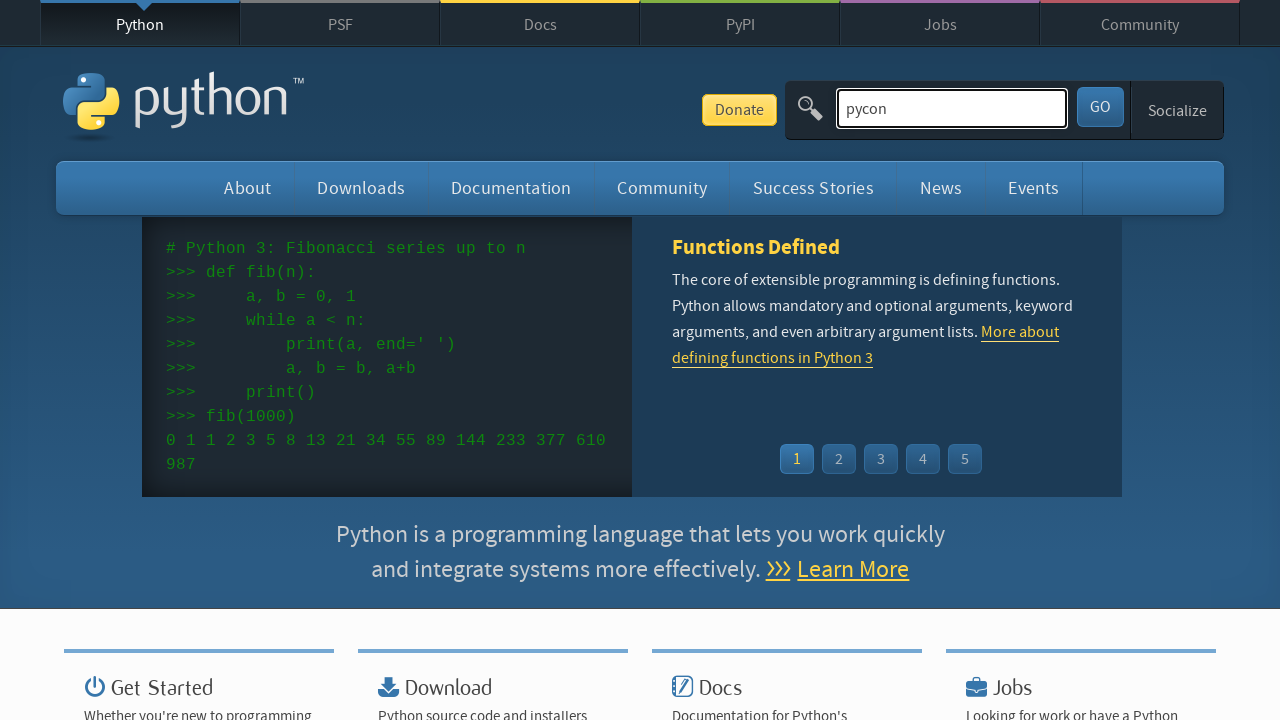

Pressed Enter to submit search form on input[name='q']
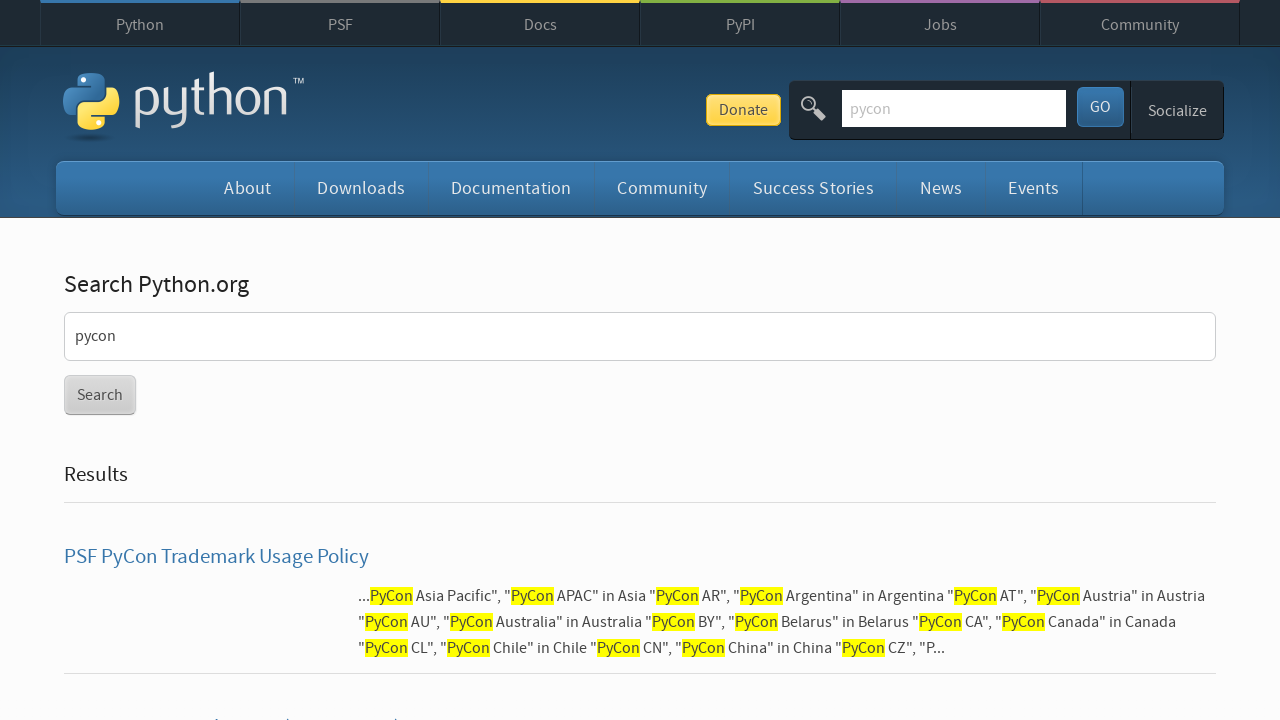

Search results loaded and network idle
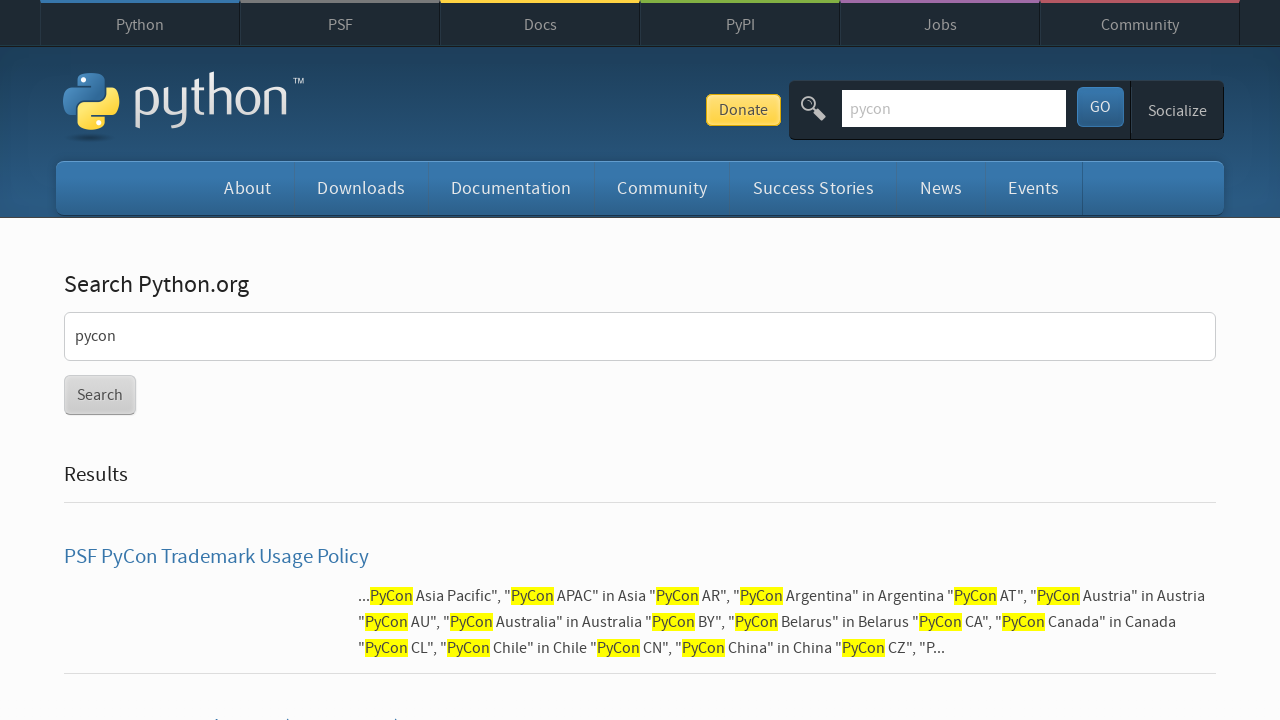

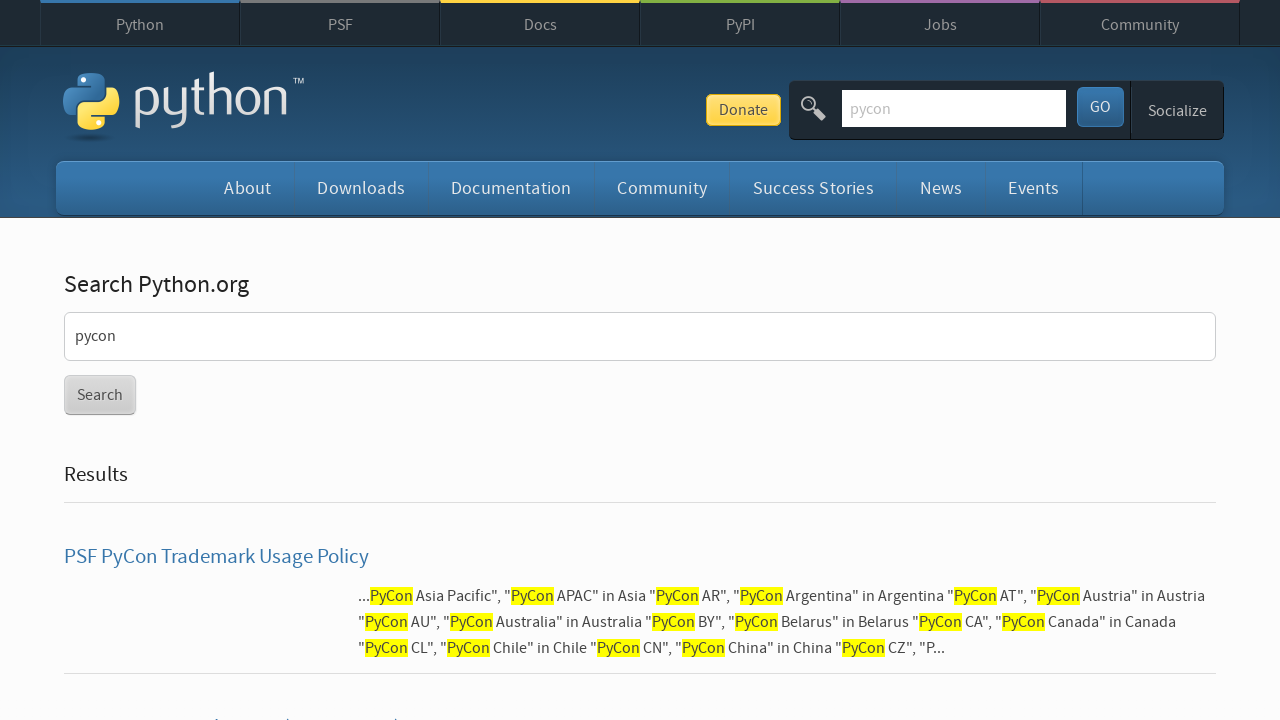